Tests that new todo items are appended to the bottom of the list and the counter updates correctly

Starting URL: https://demo.playwright.dev/todomvc

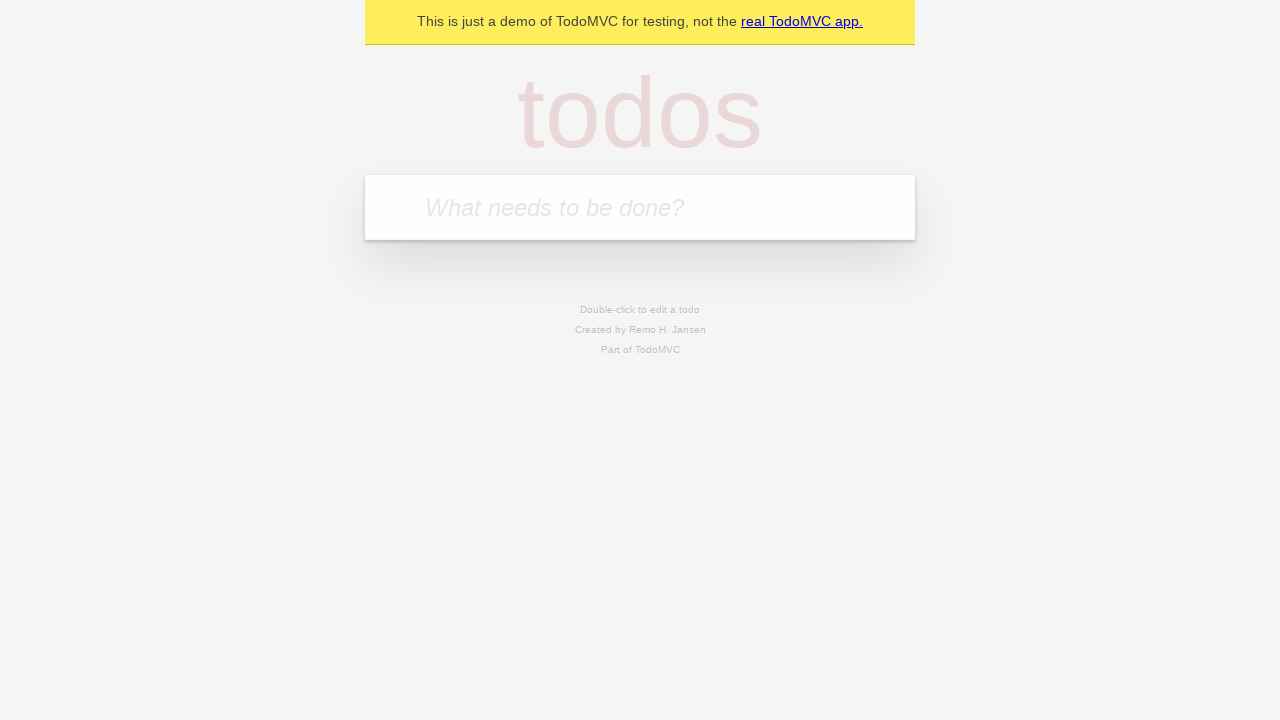

Filled todo input with 'buy some cheese' on internal:attr=[placeholder="What needs to be done?"i]
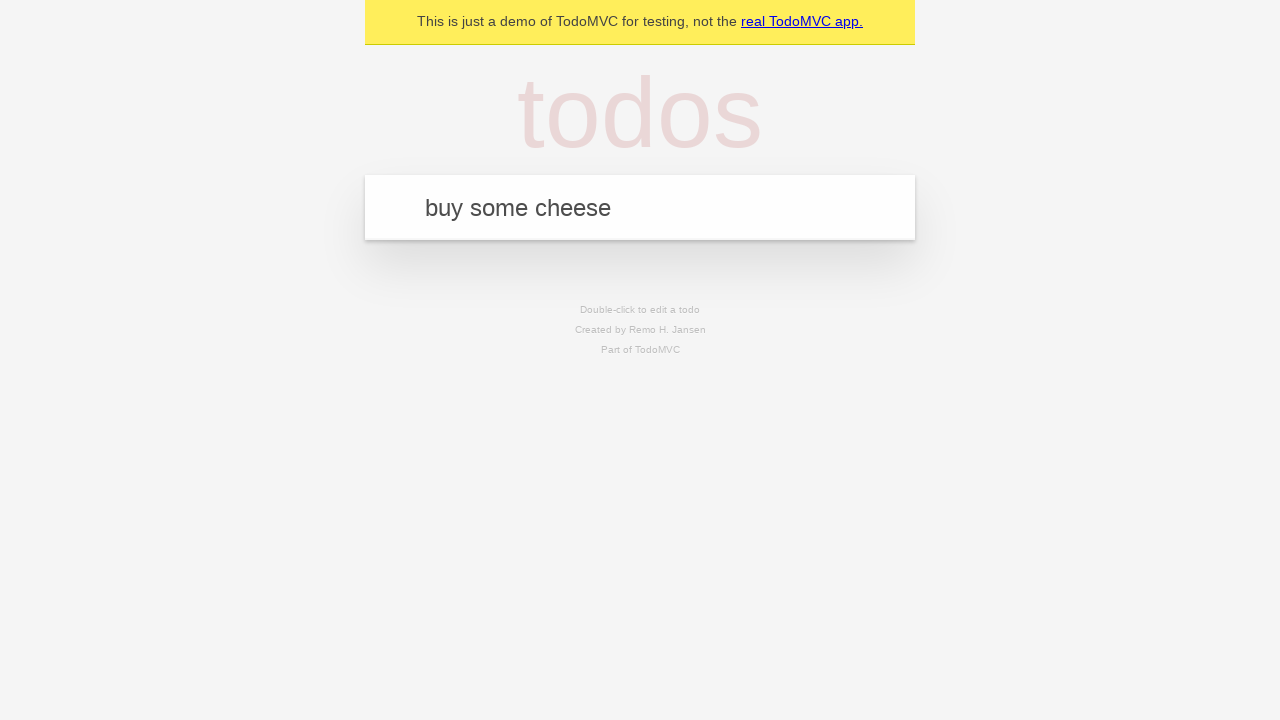

Pressed Enter to add first todo item on internal:attr=[placeholder="What needs to be done?"i]
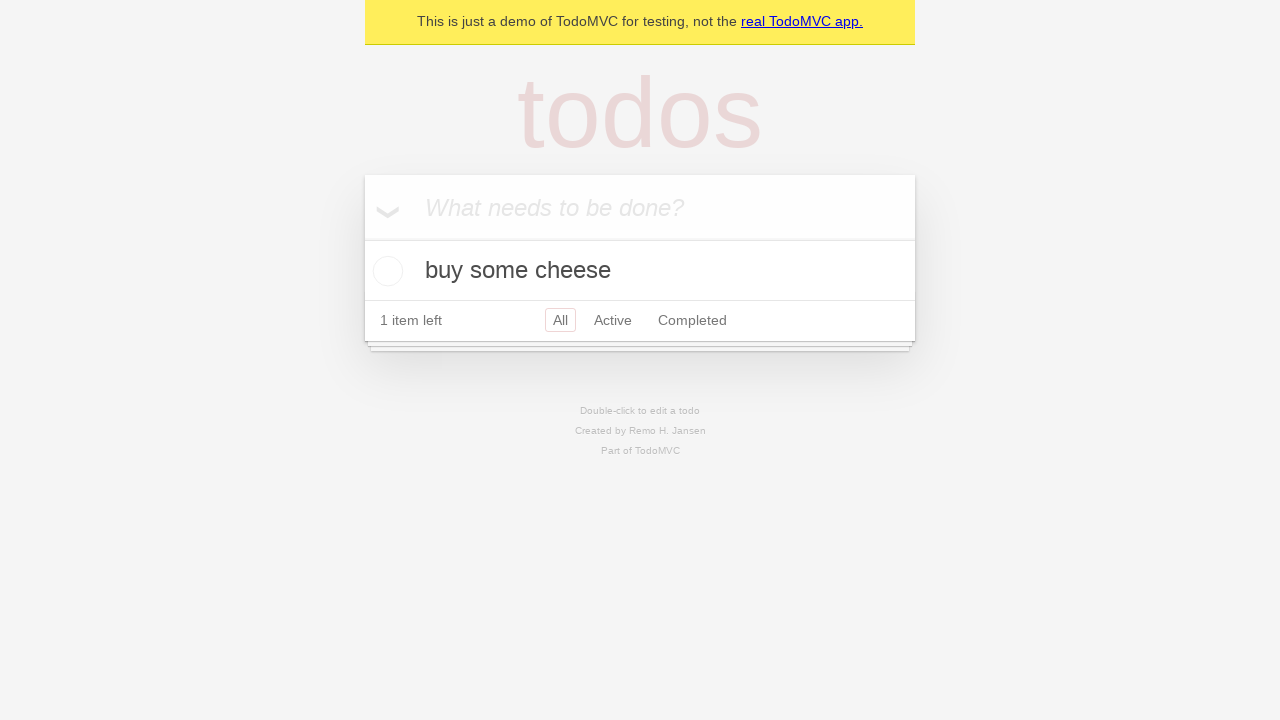

Filled todo input with 'feed the cat' on internal:attr=[placeholder="What needs to be done?"i]
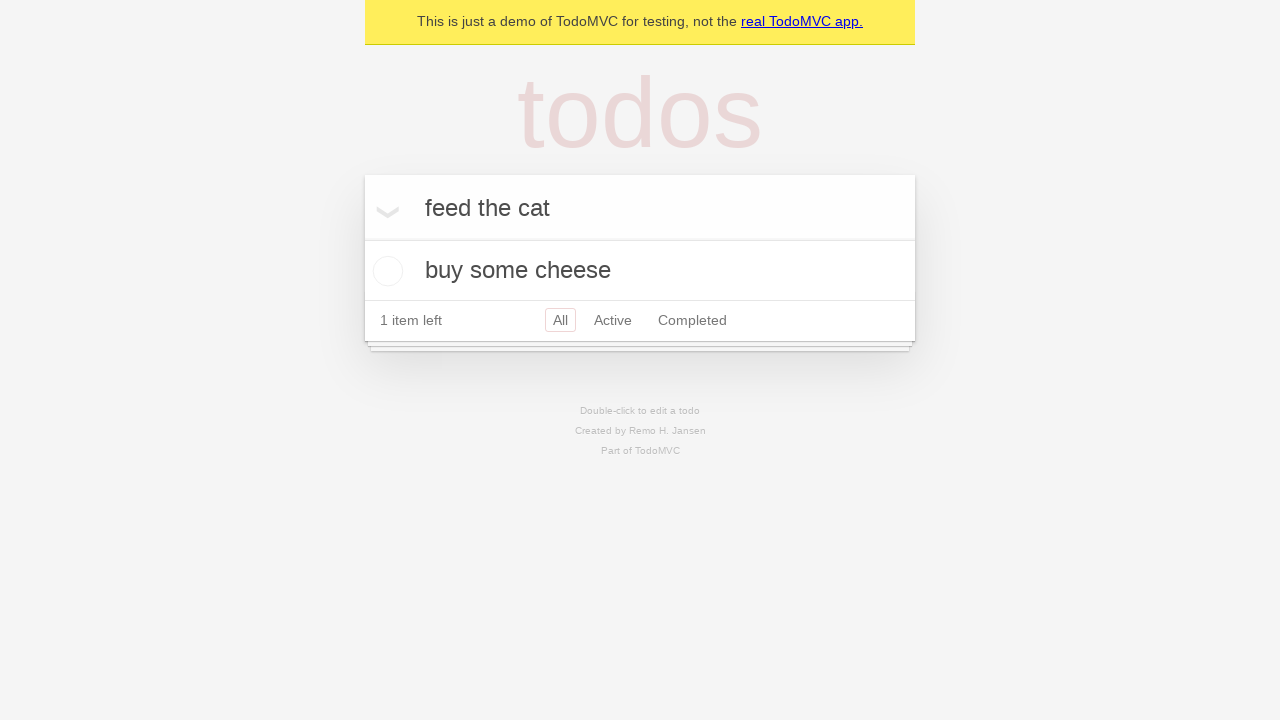

Pressed Enter to add second todo item on internal:attr=[placeholder="What needs to be done?"i]
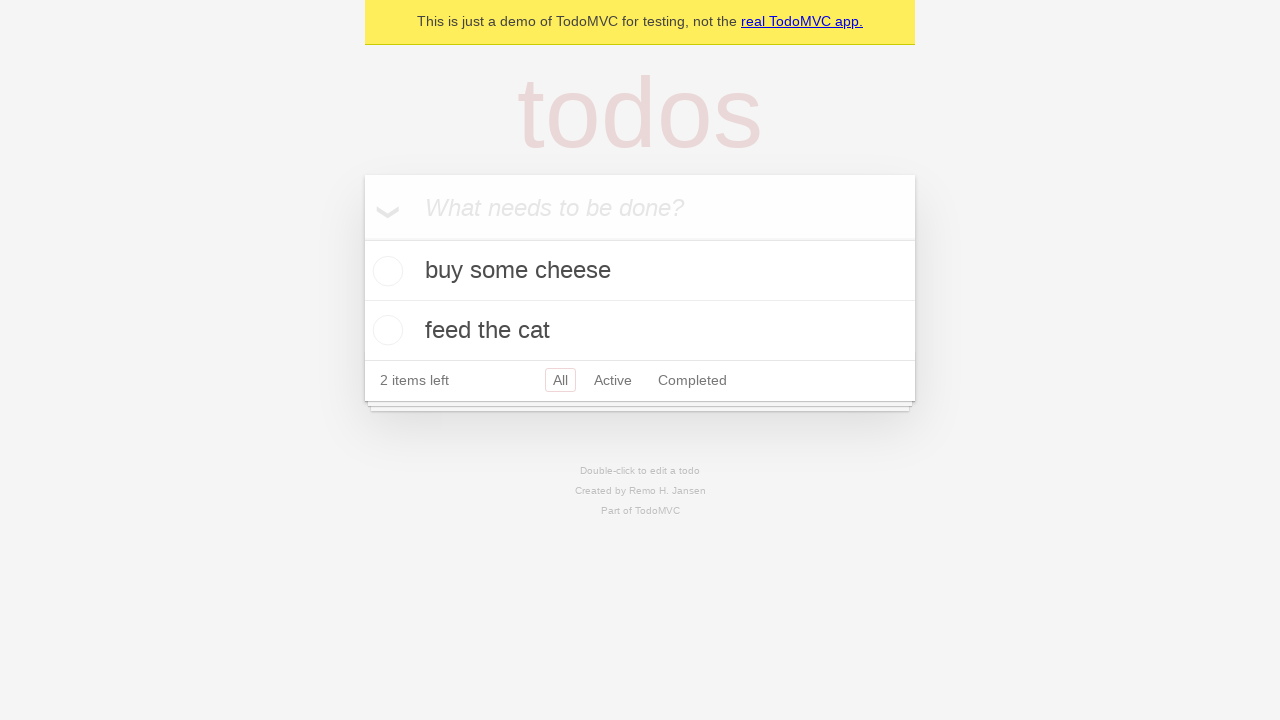

Filled todo input with 'book a doctors appointment' on internal:attr=[placeholder="What needs to be done?"i]
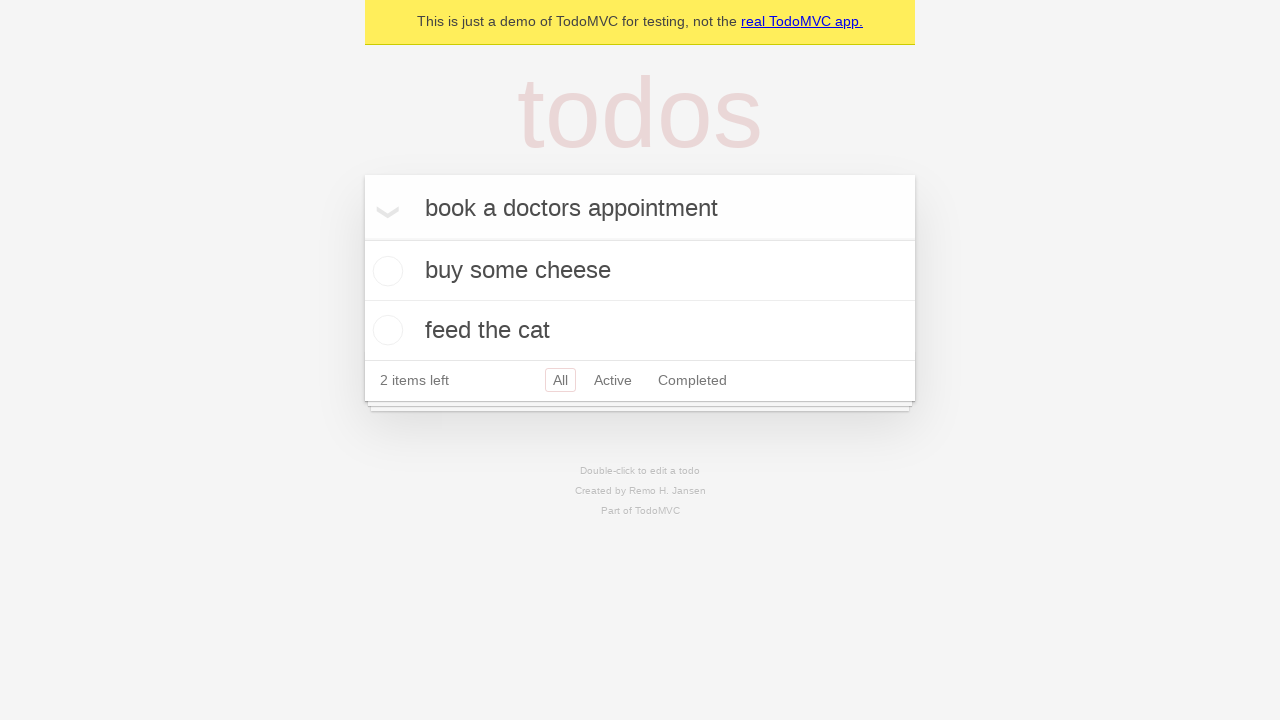

Pressed Enter to add third todo item on internal:attr=[placeholder="What needs to be done?"i]
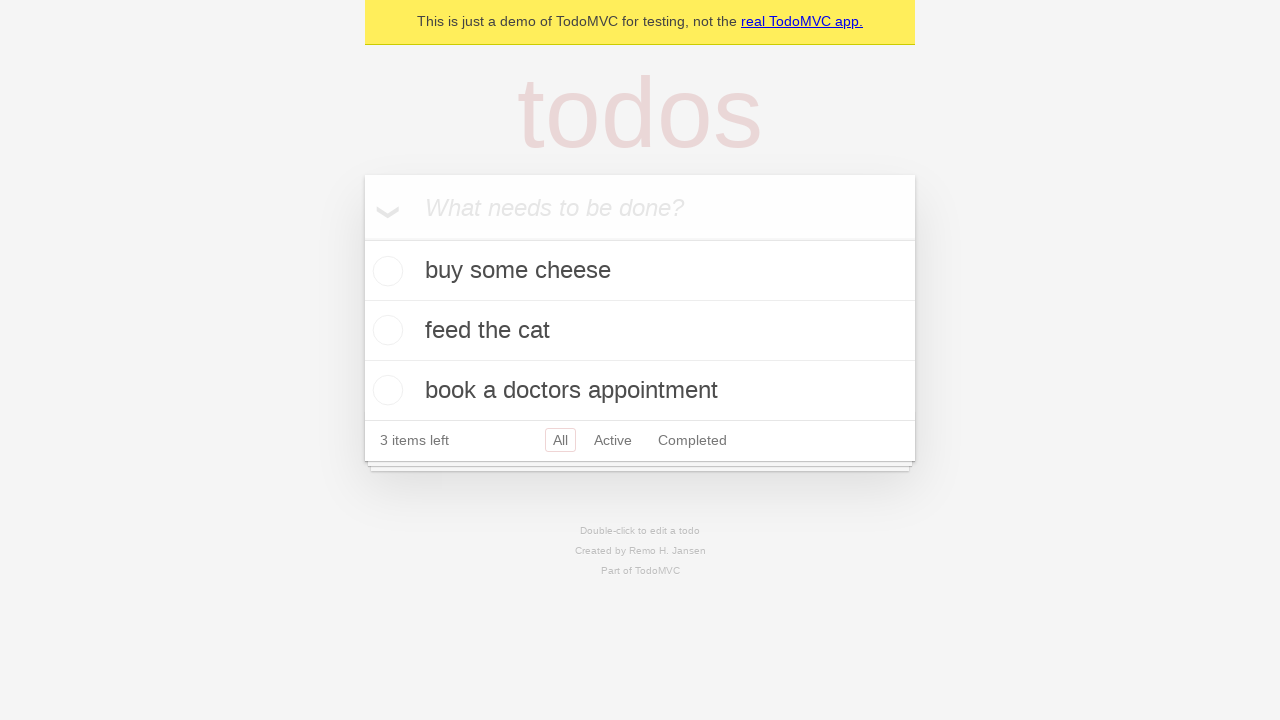

Waited for todo counter to appear - all items added successfully
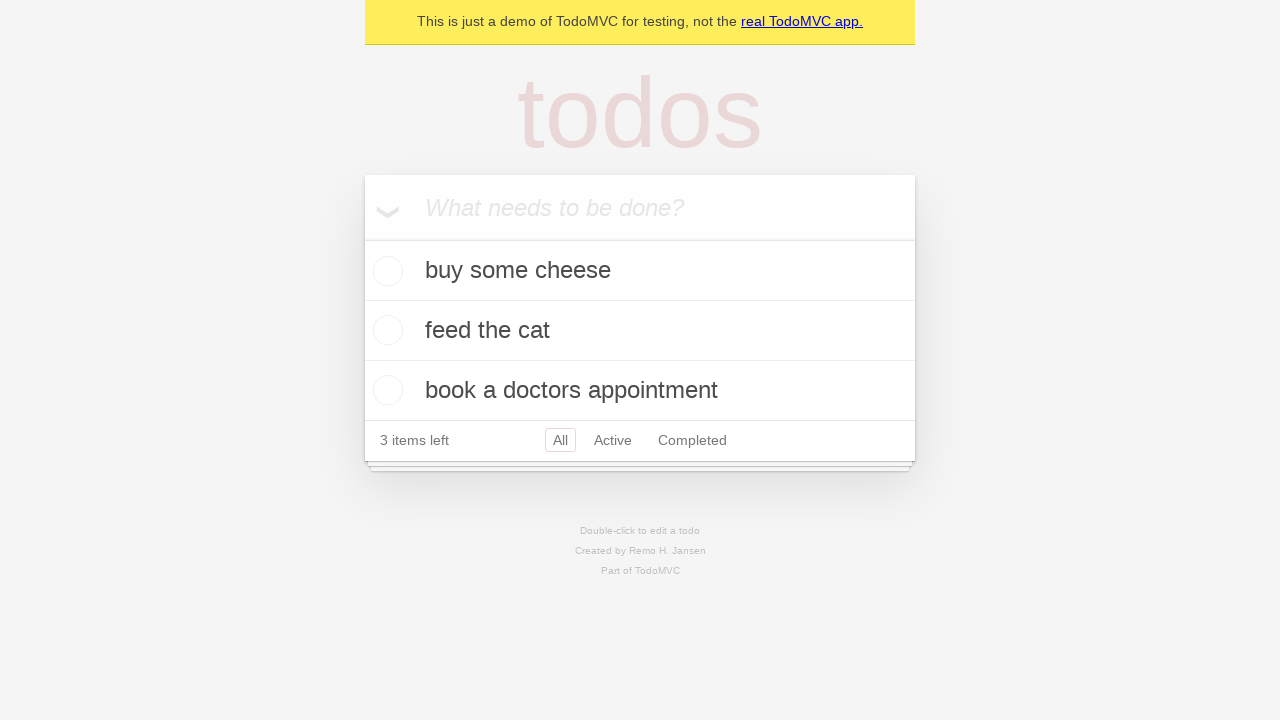

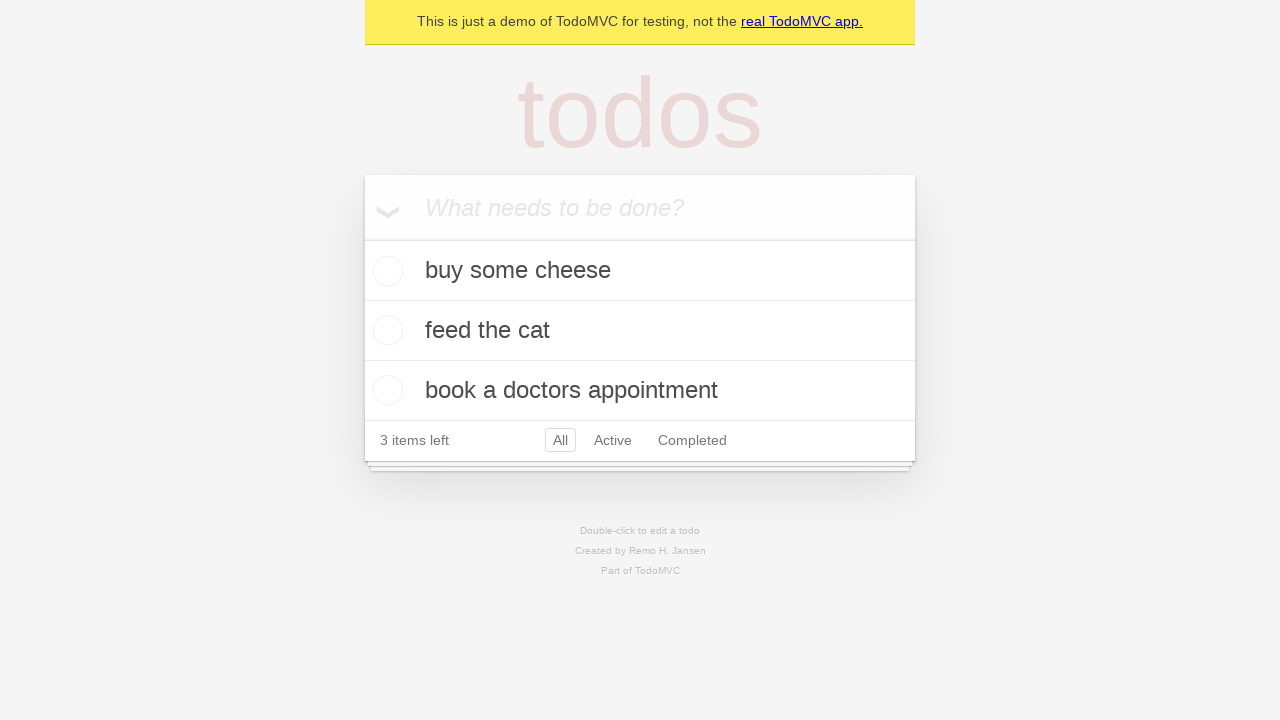